Tests YouTube search functionality by entering a search query and submitting it

Starting URL: https://www.youtube.com/

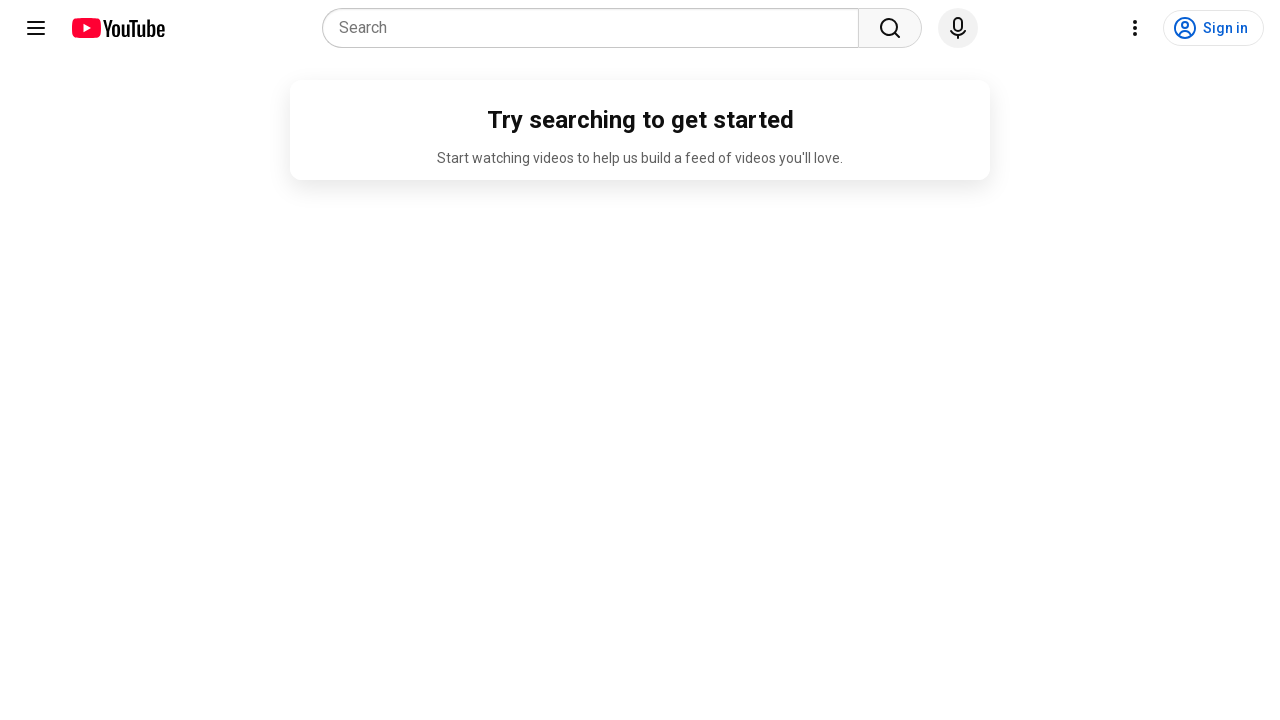

Waited for YouTube page to fully load
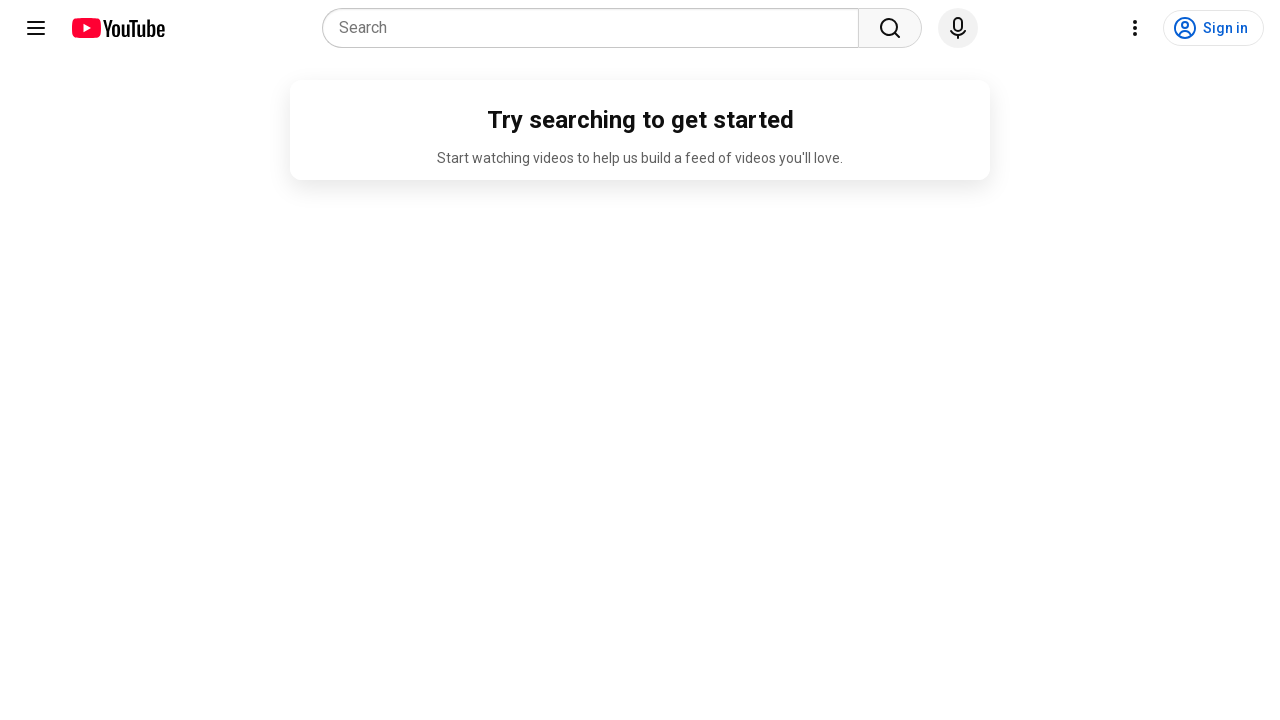

Located the search input field
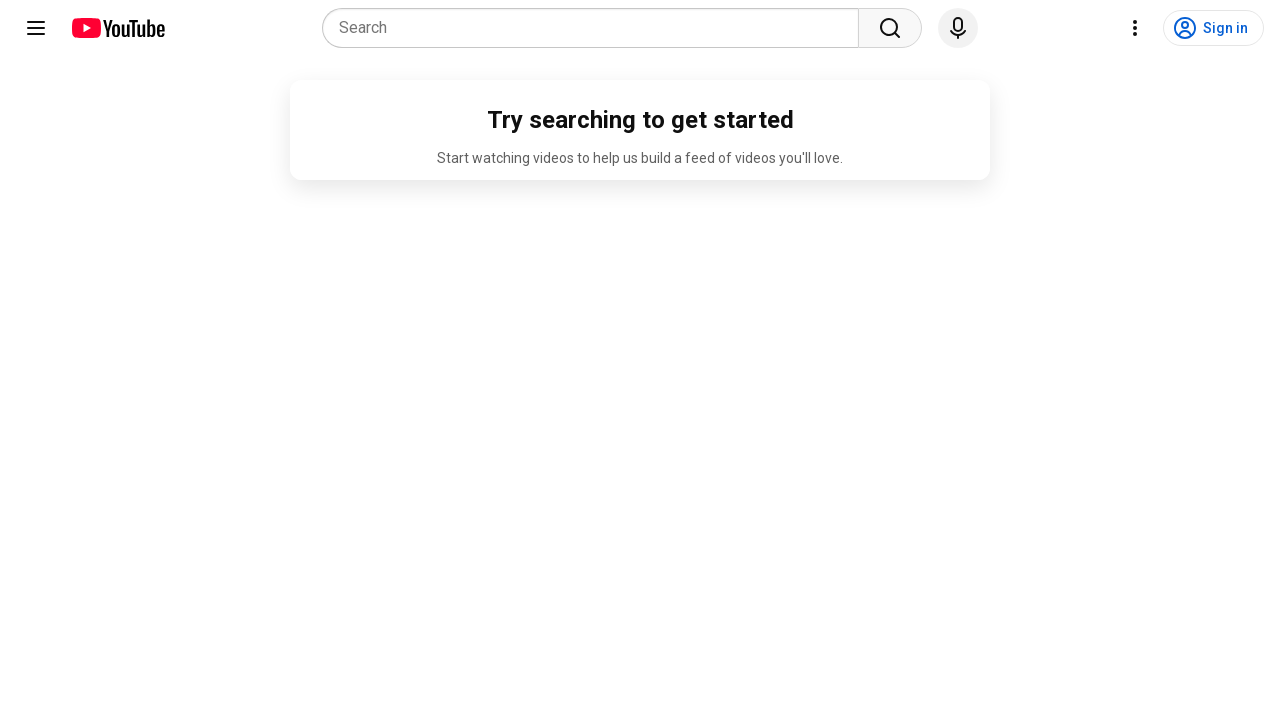

Cleared any existing text from search field on input >> nth=0
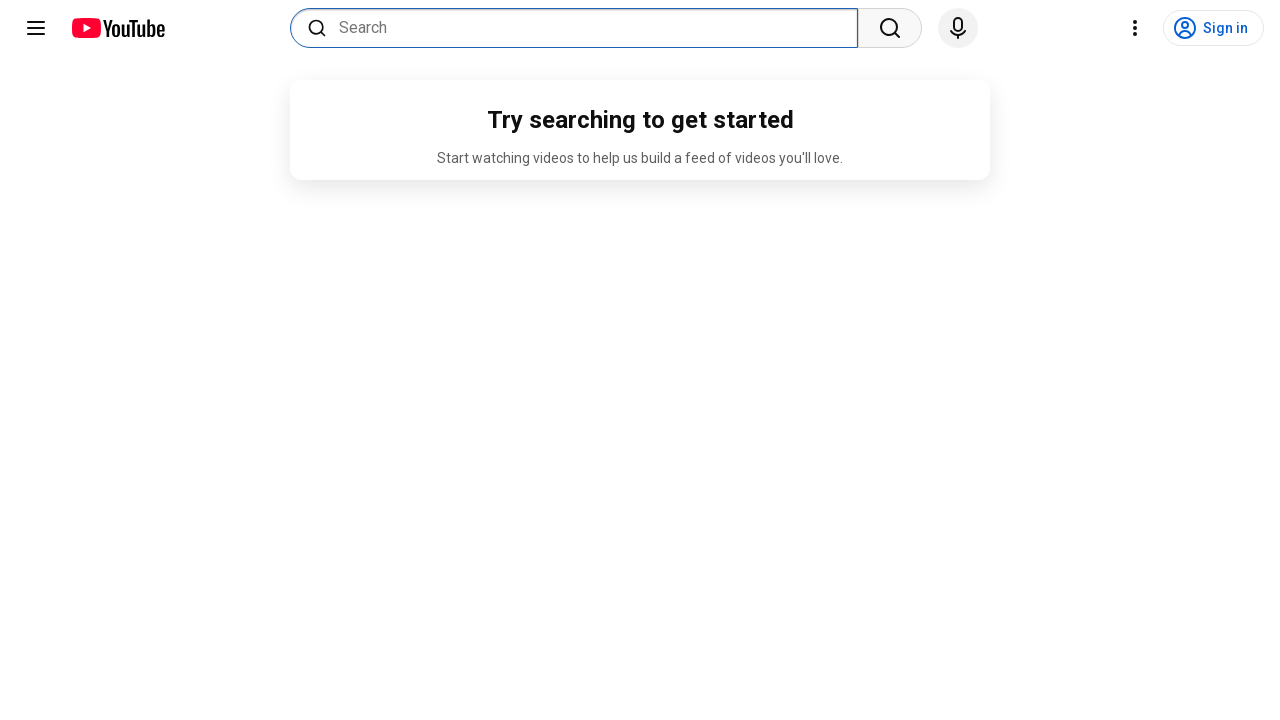

Entered search query 'Devon ke Dev Mahadev' on input >> nth=0
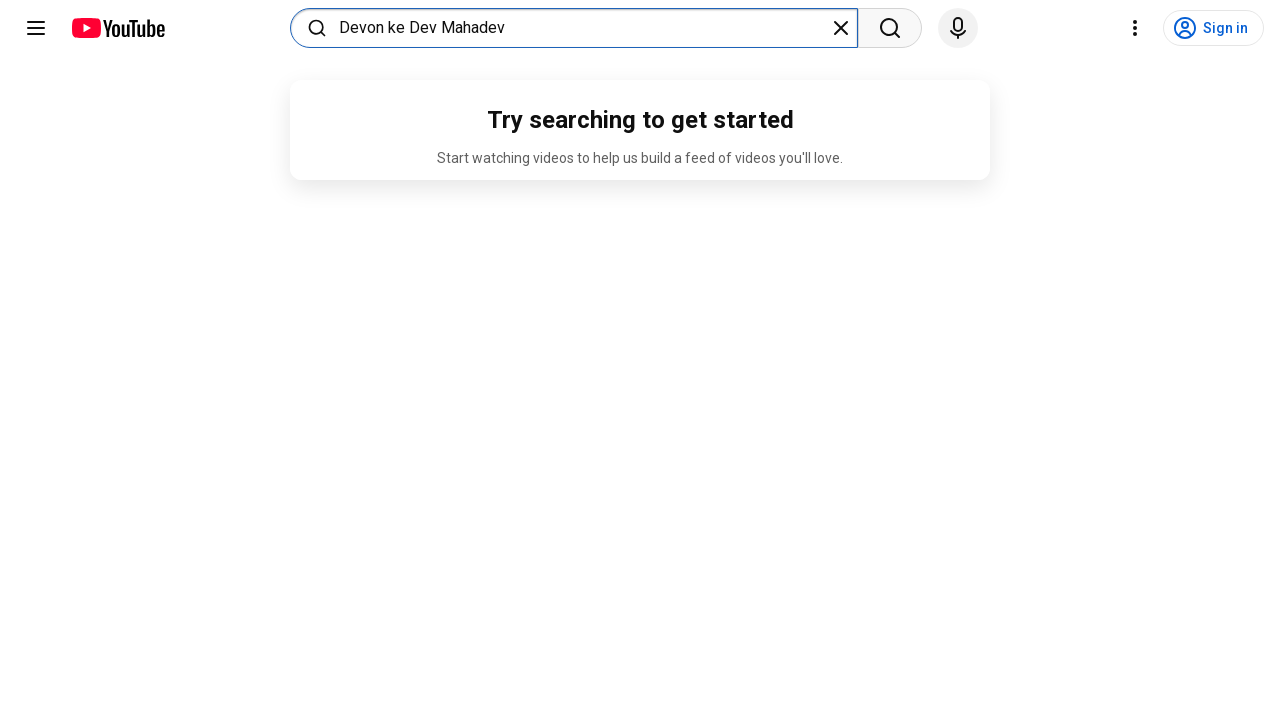

Submitted search query by pressing Enter on input >> nth=0
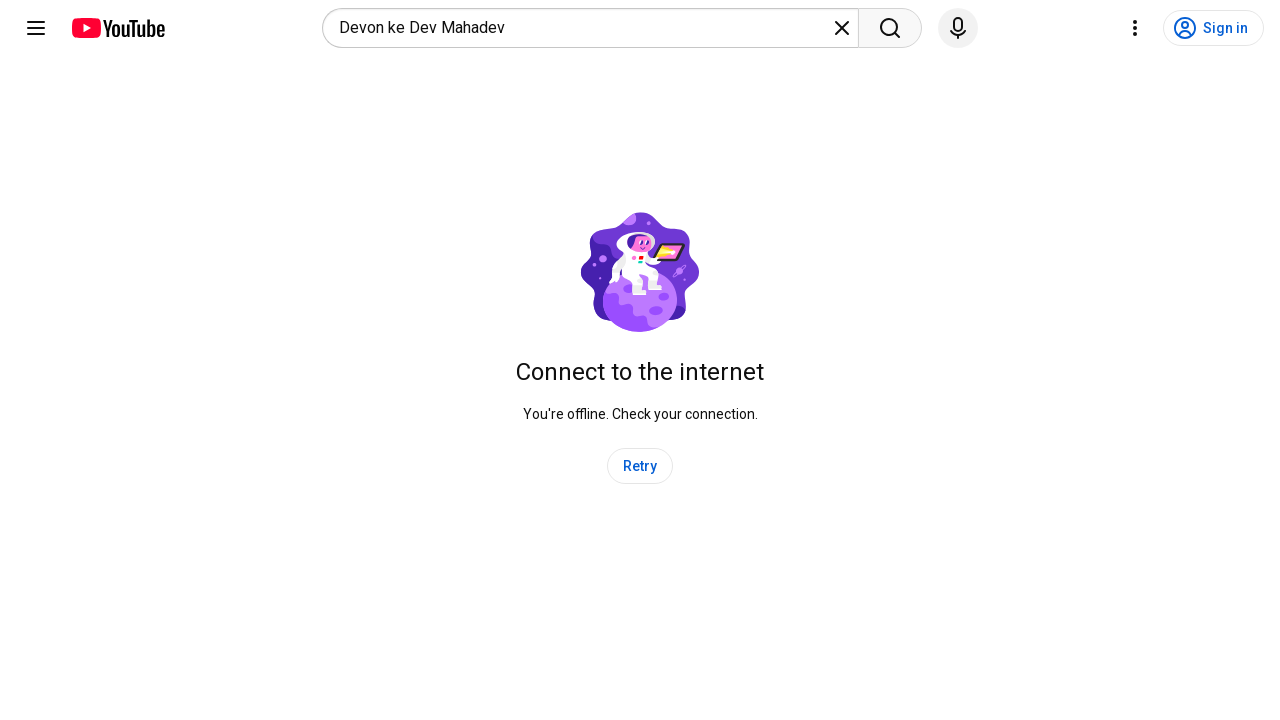

Waited for search results to load
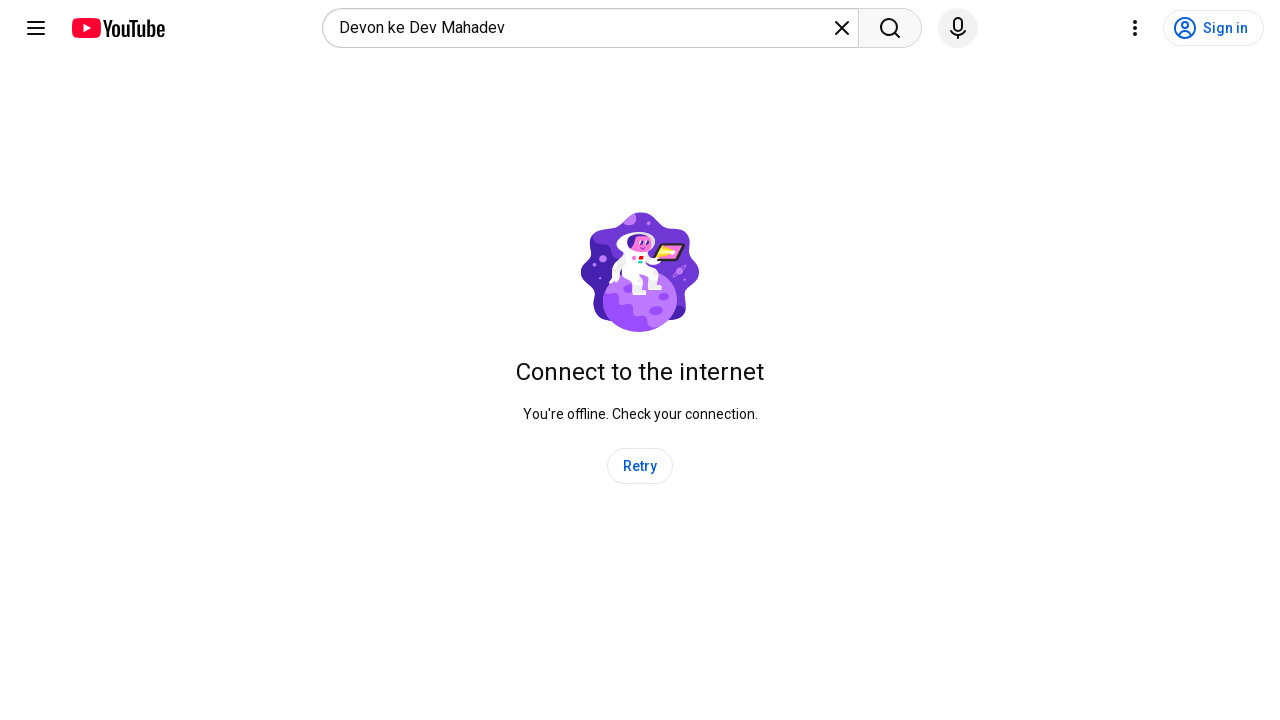

Verified that search results are displayed
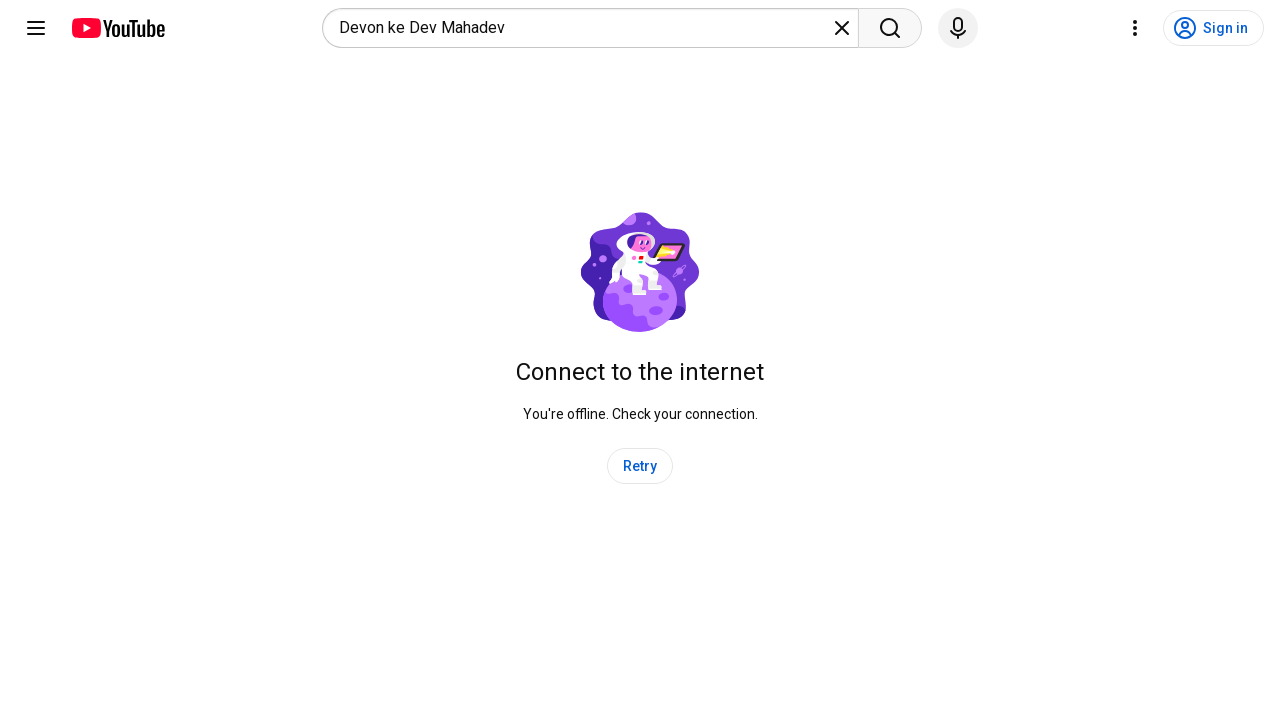

Additional wait to observe search results
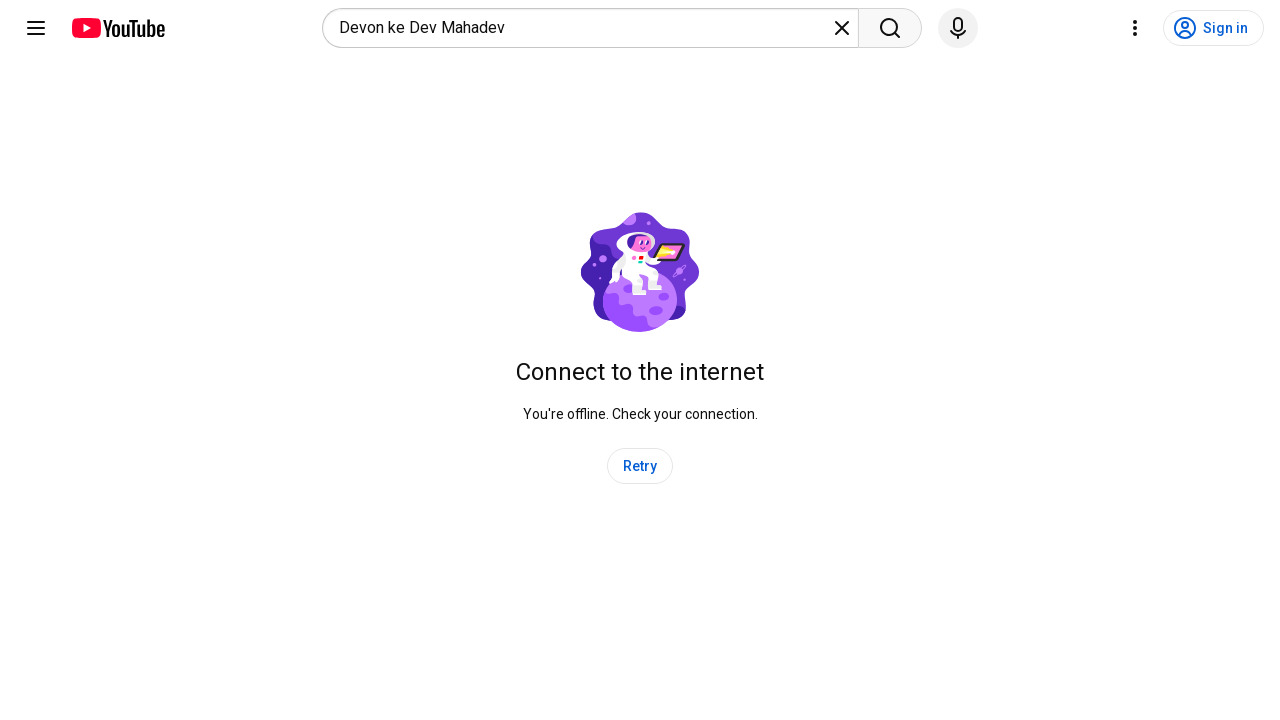

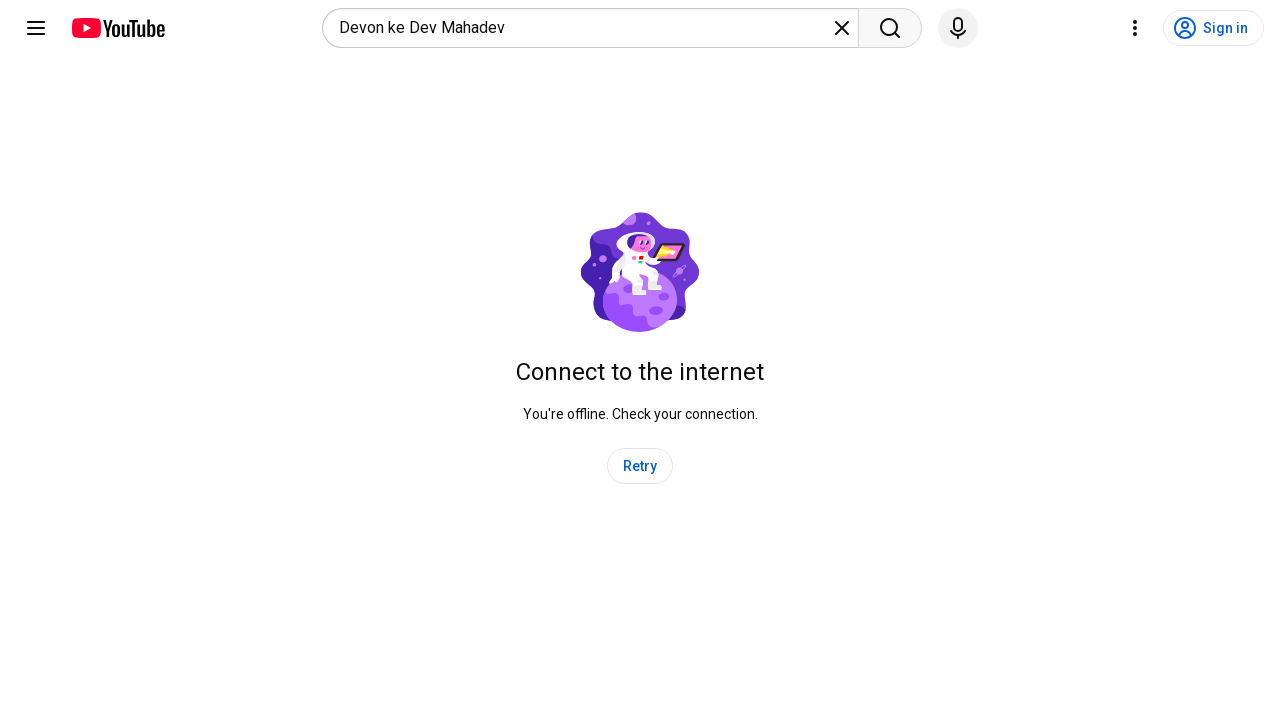